Tests drag and drop functionality by dragging an element and dropping it onto a target drop zone on a test automation practice website.

Starting URL: http://testautomationpractice.blogspot.com/

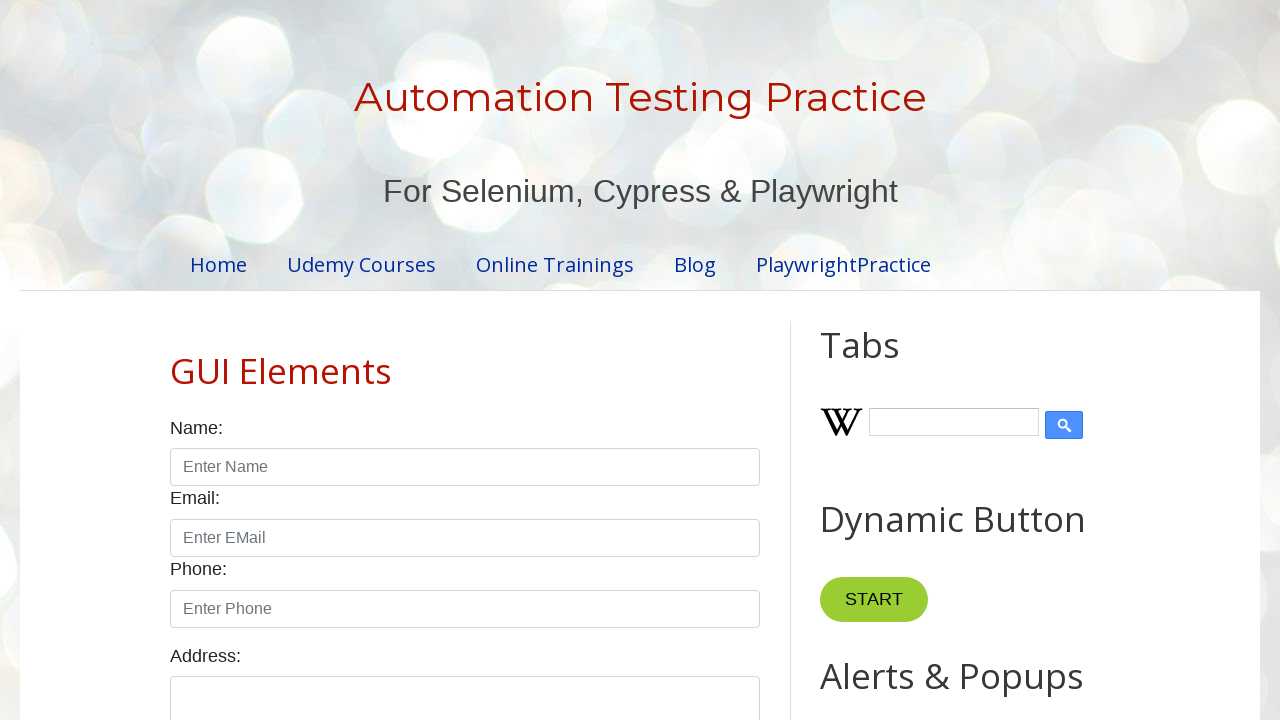

Waited for draggable element to be visible
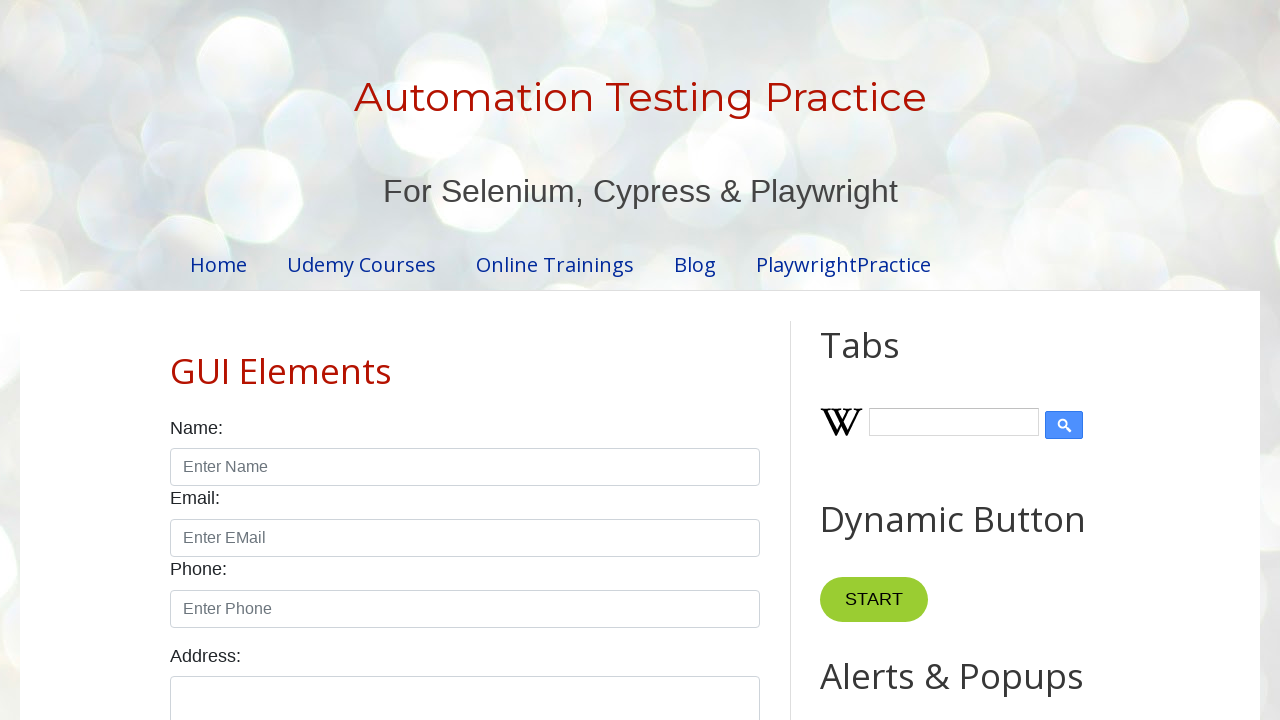

Waited for droppable element to be visible
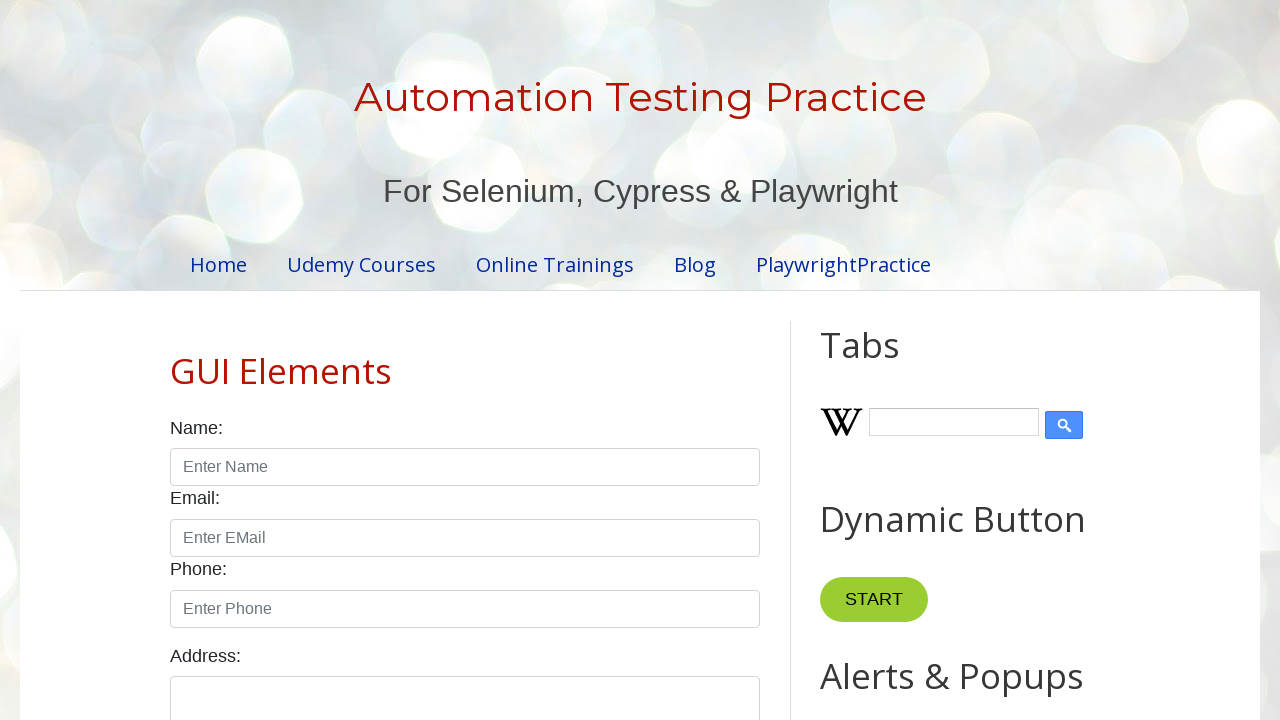

Dragged element from #draggable and dropped it onto #droppable at (1015, 386)
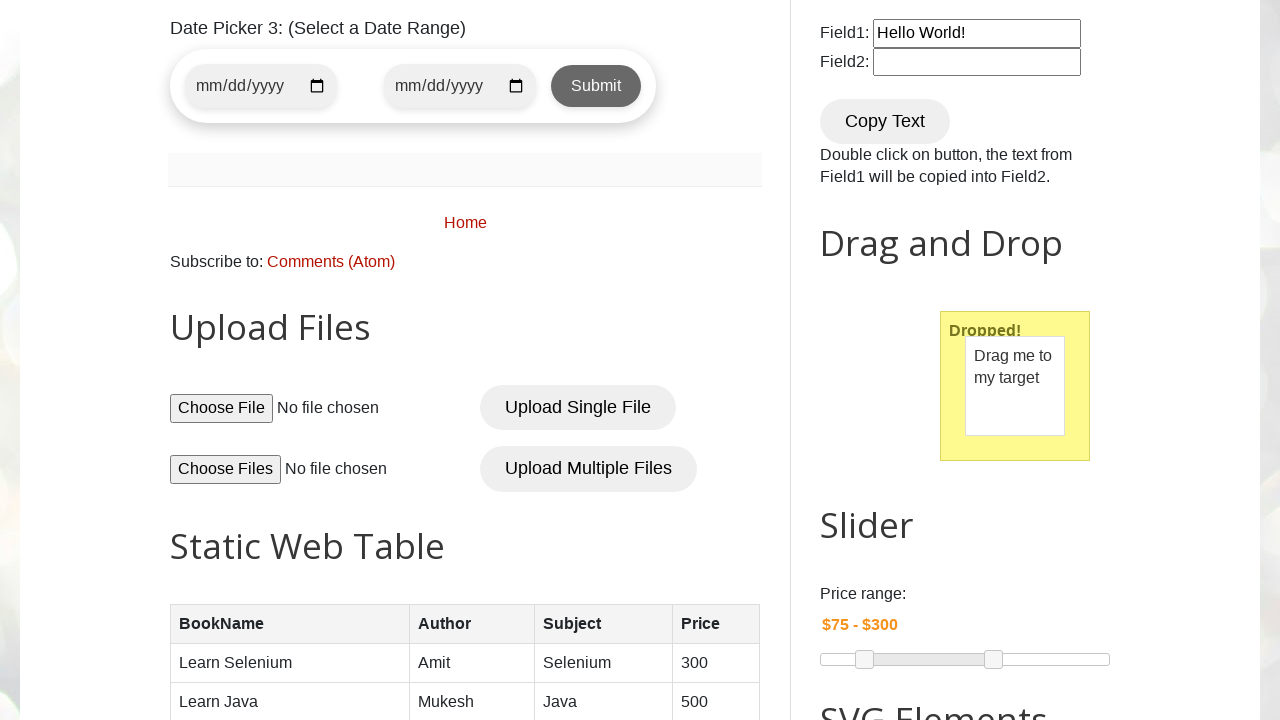

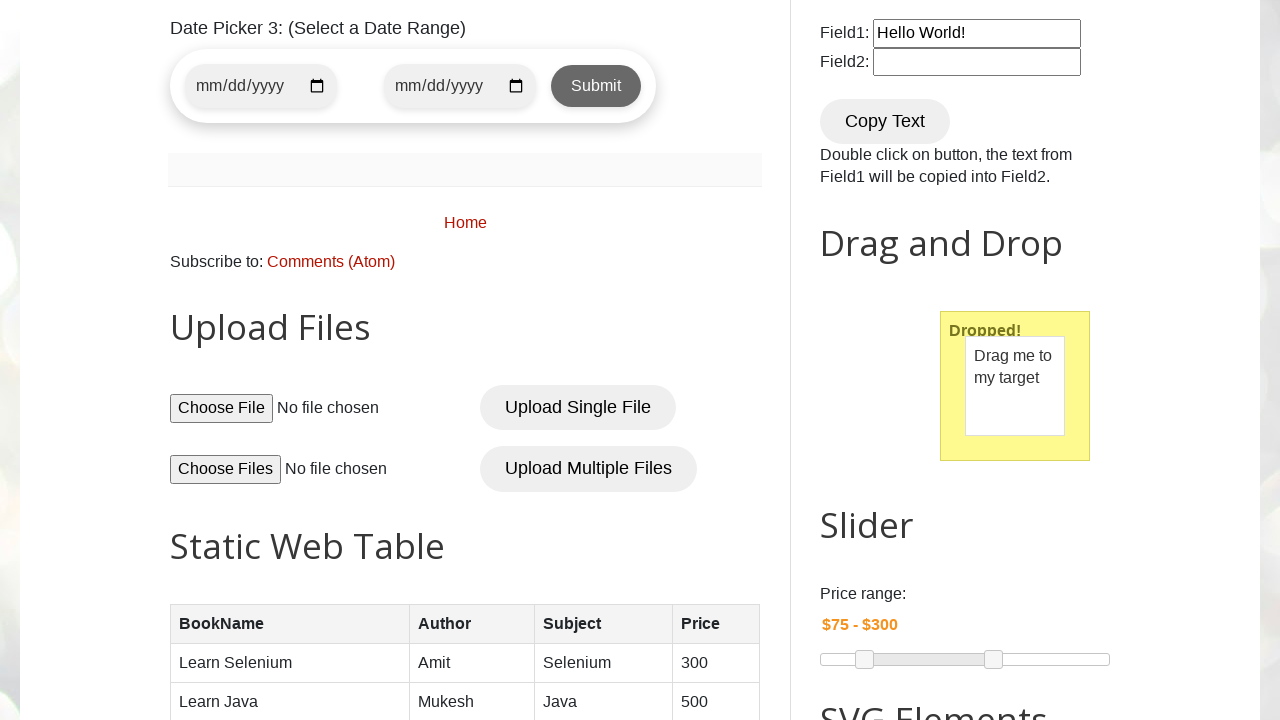